Tests product search functionality on a practice e-commerce site by entering a search term and verifying that filtered product results are displayed.

Starting URL: https://rahulshettyacademy.com/seleniumPractise

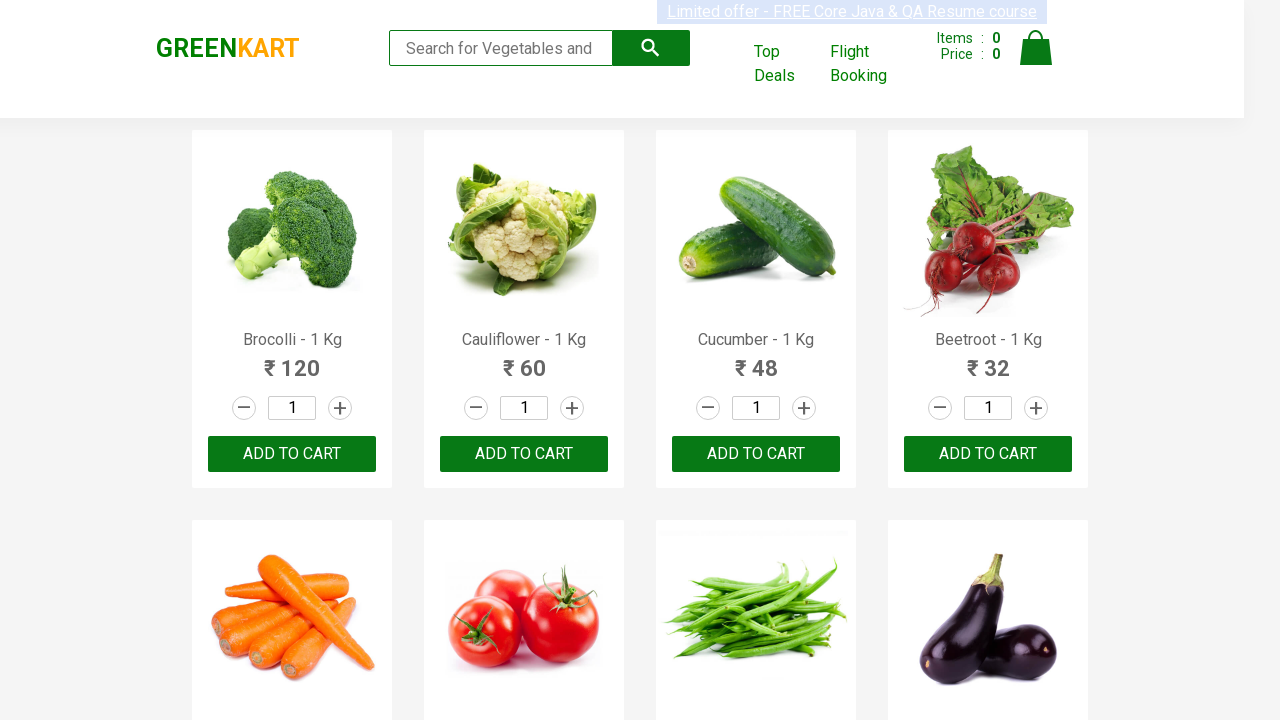

Filled search box with 'ber' on input[type='search']
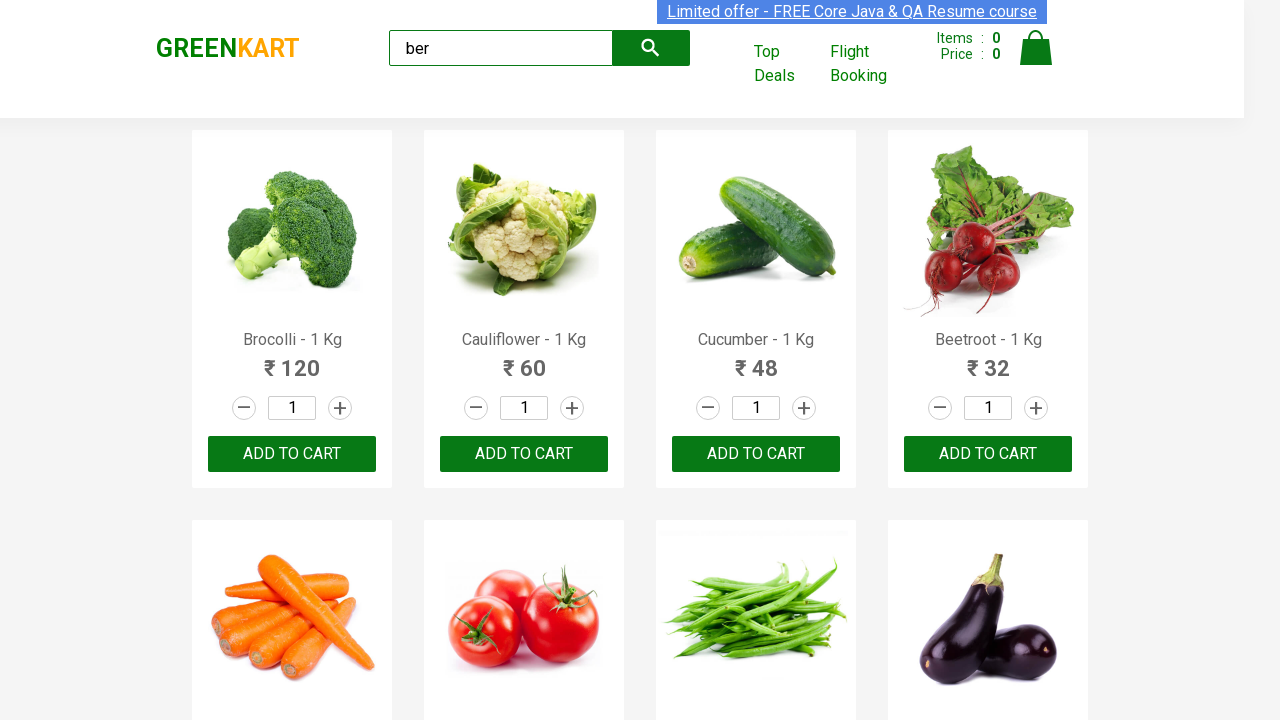

Waited for product images to load
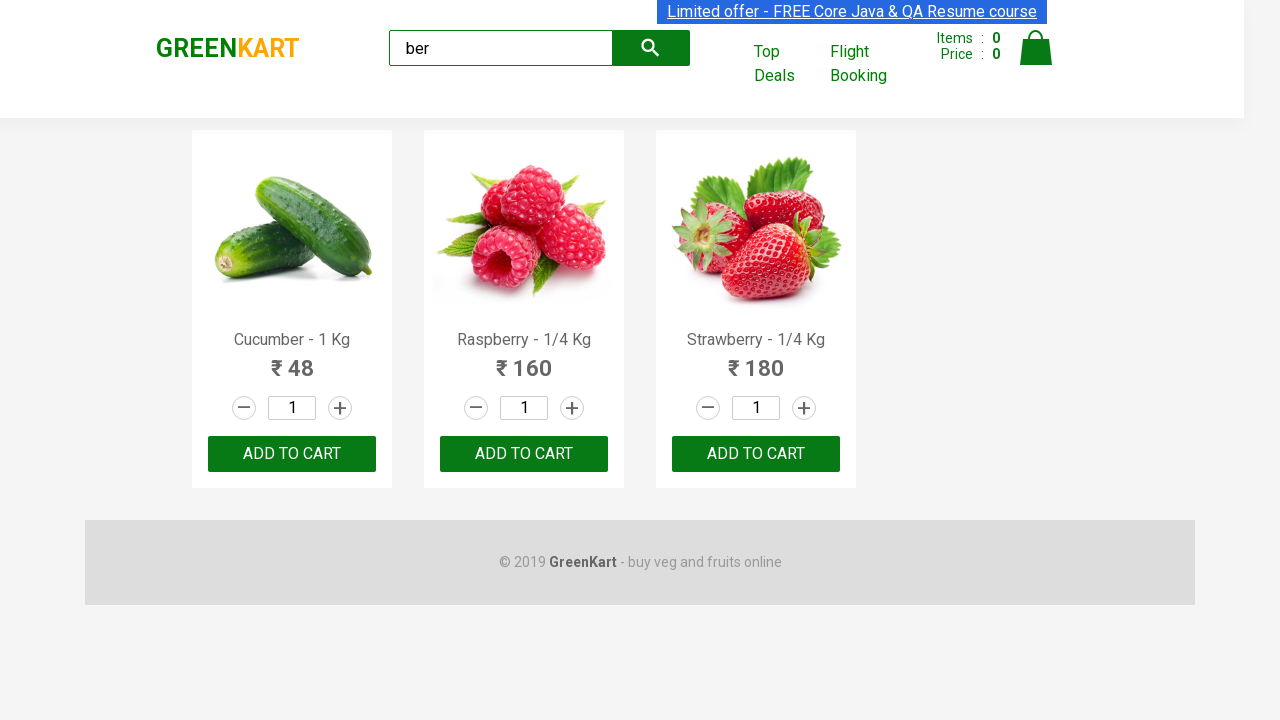

Located all product images
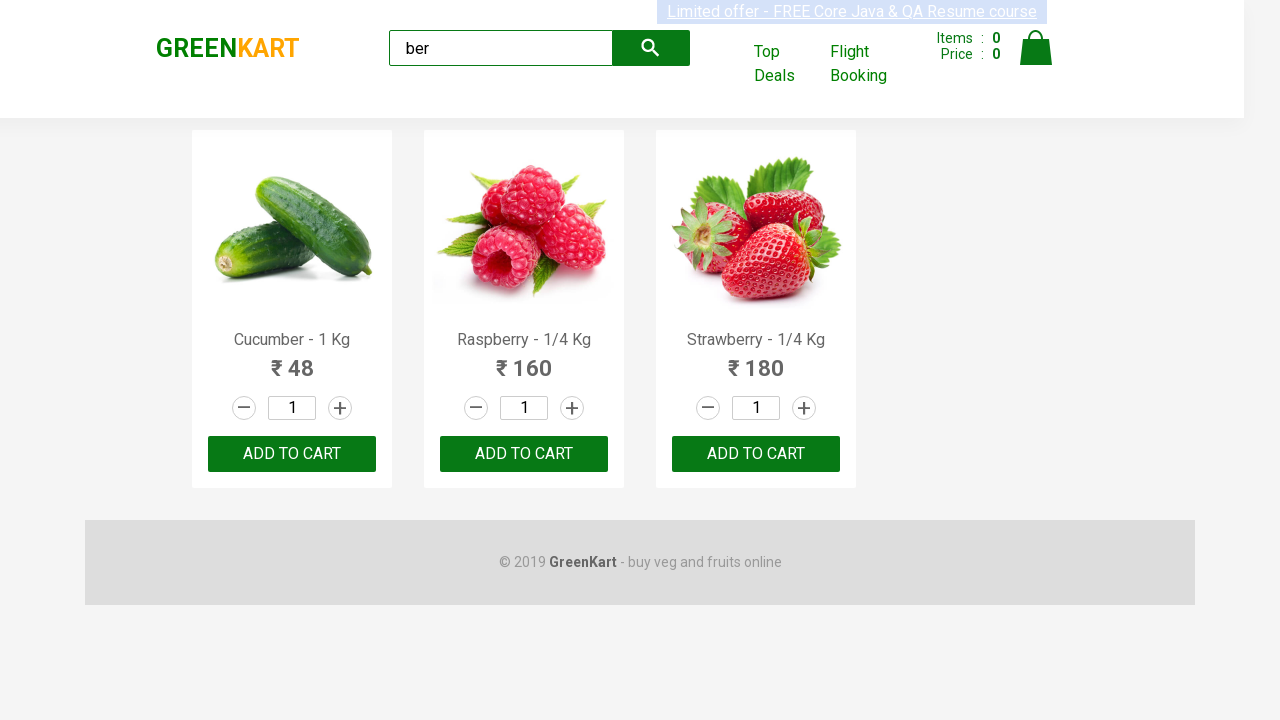

Verified first product image is visible
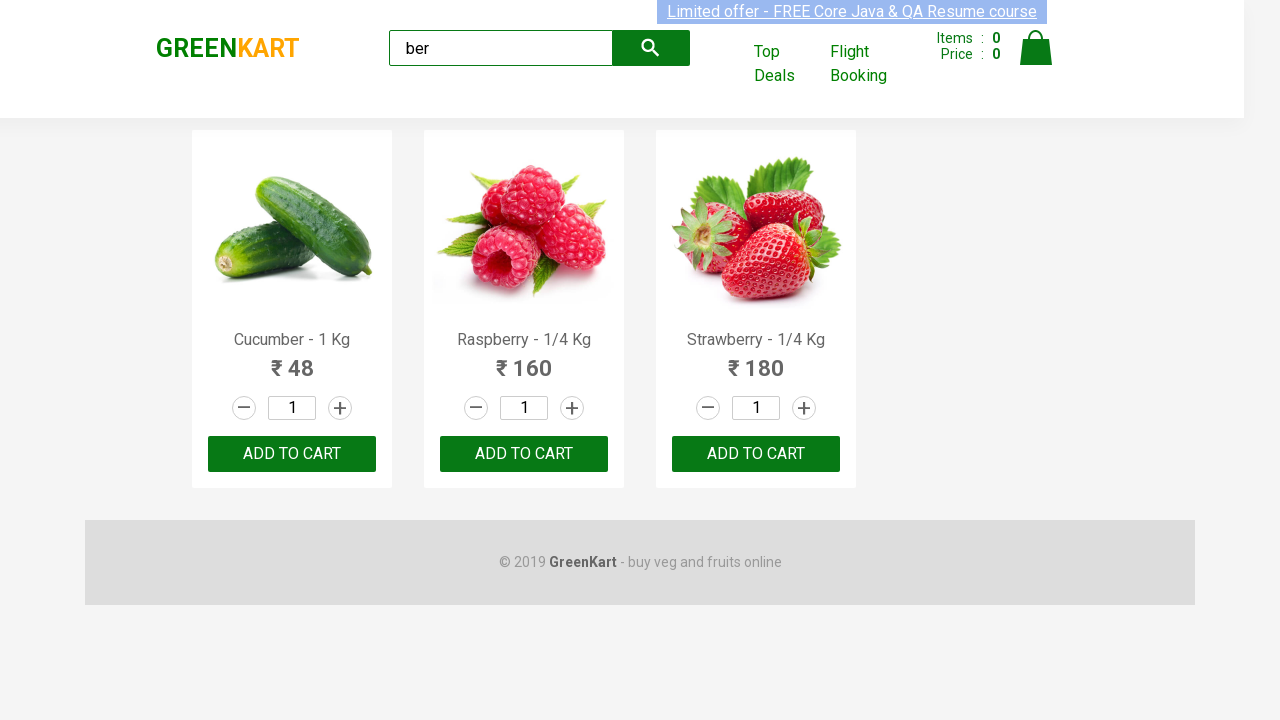

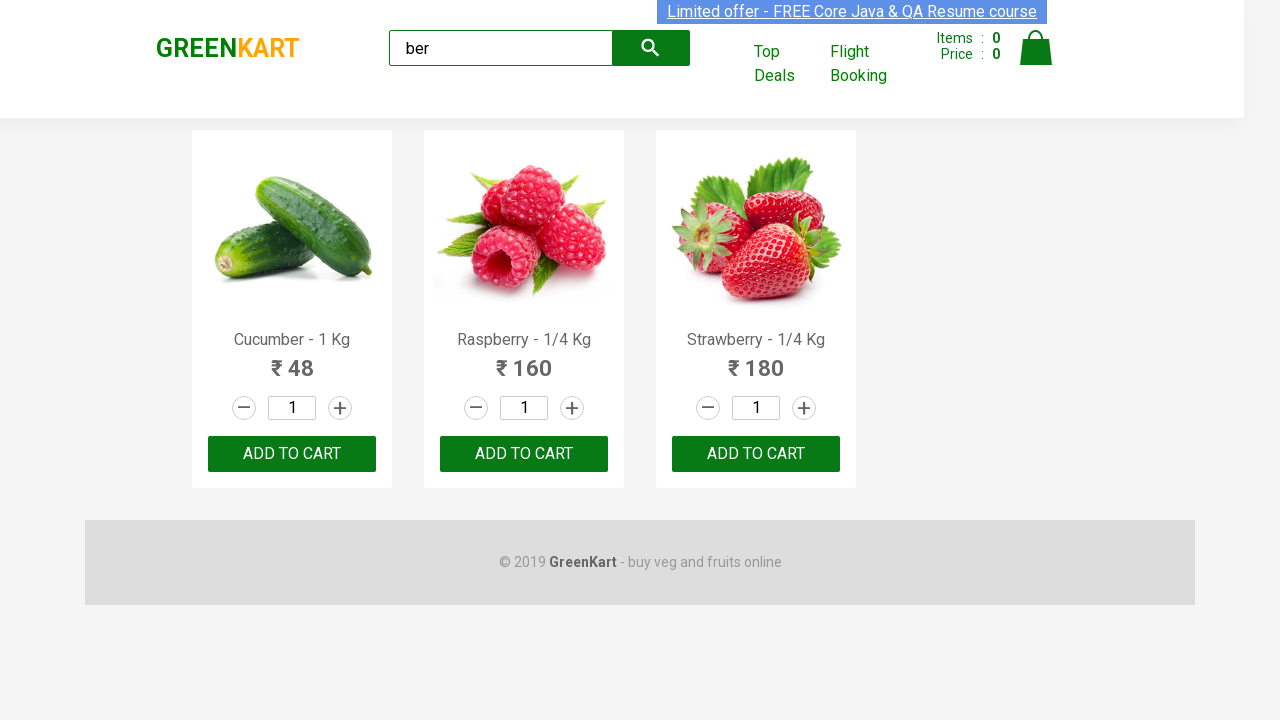